Tests JavaScript confirmation alert handling by clicking a button that triggers a confirm dialog and then dismissing the alert.

Starting URL: https://selenium08.blogspot.com/2019/07/alert-test.html

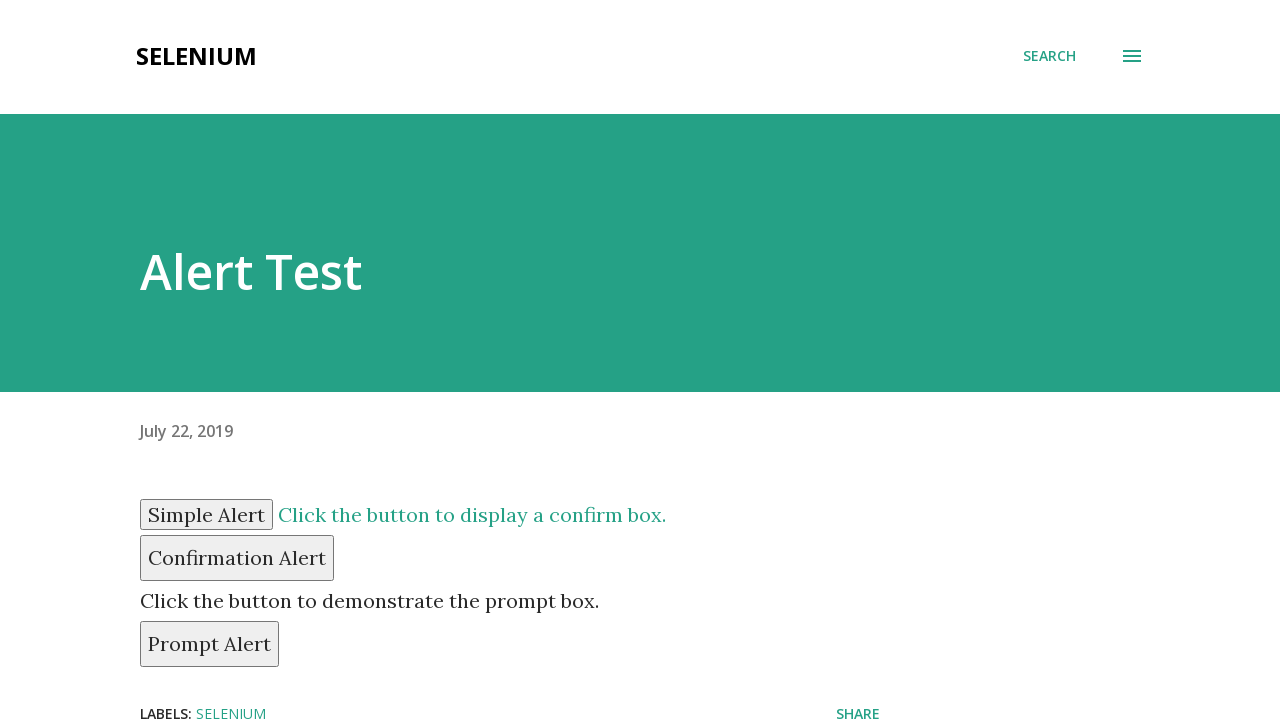

Waited for page to load with domcontentloaded state
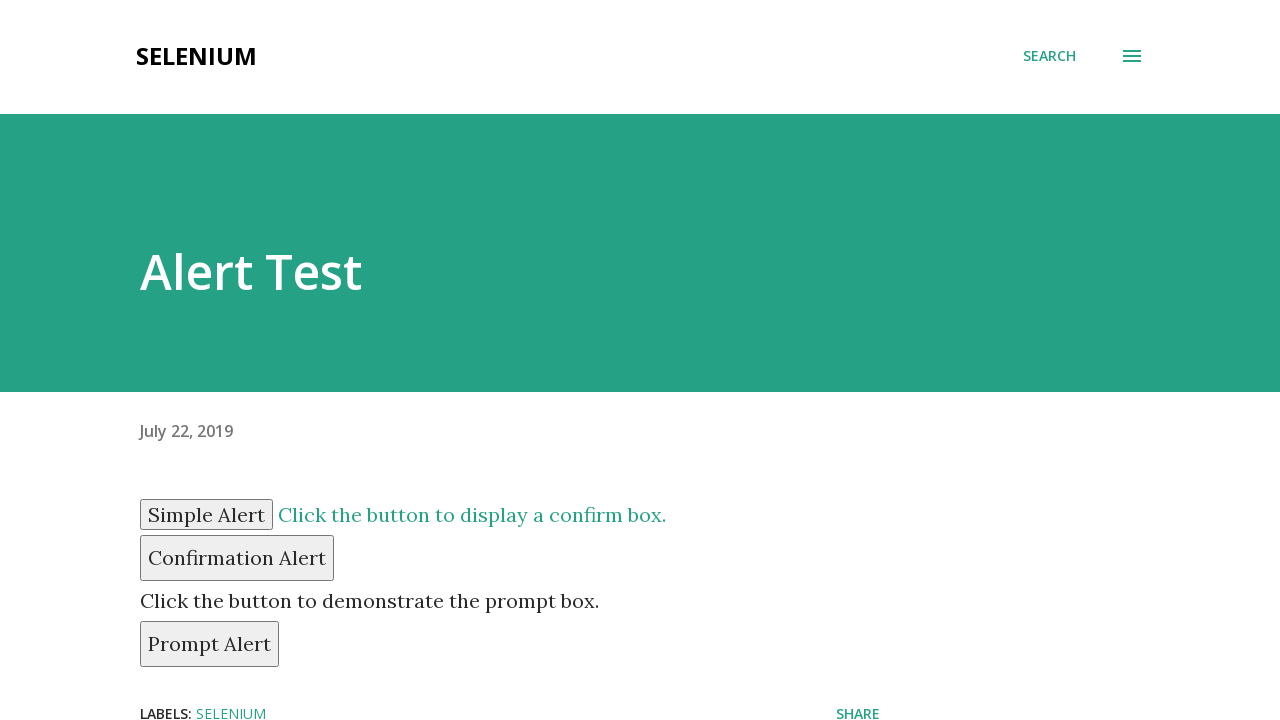

Clicked confirm button to trigger confirmation alert at (237, 558) on button#confirm
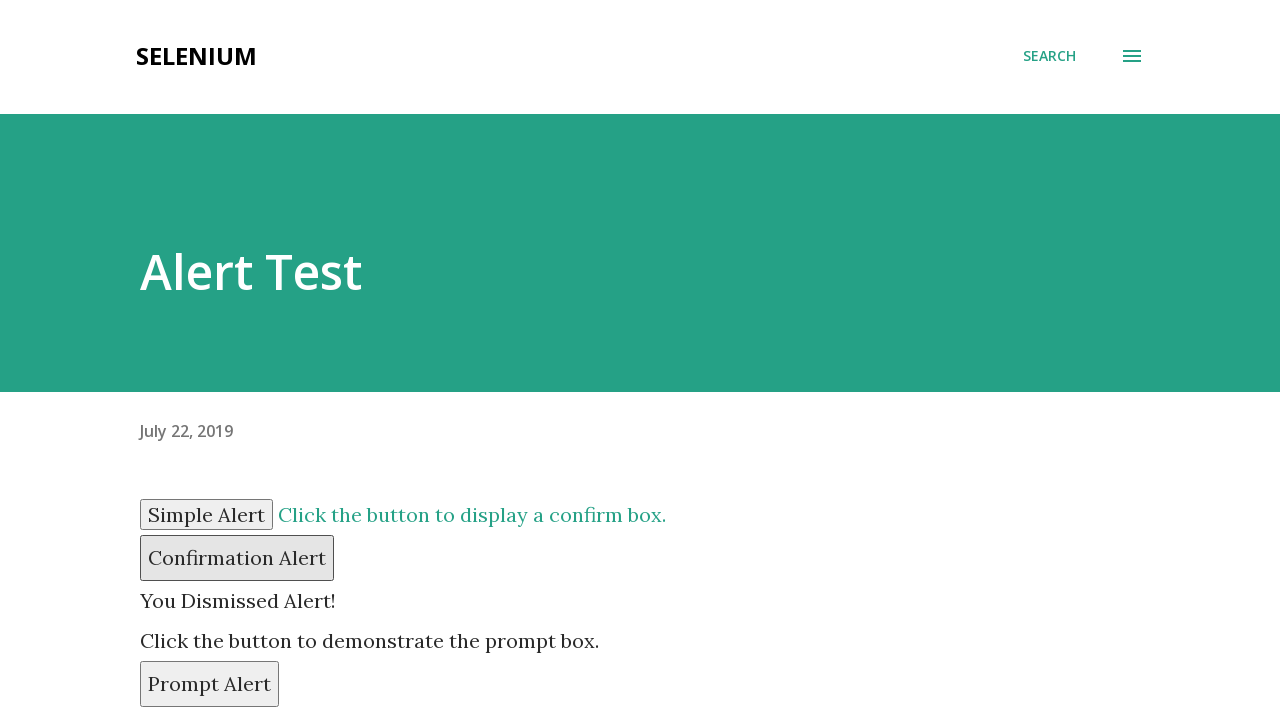

Set up dialog handler to dismiss confirmation alerts
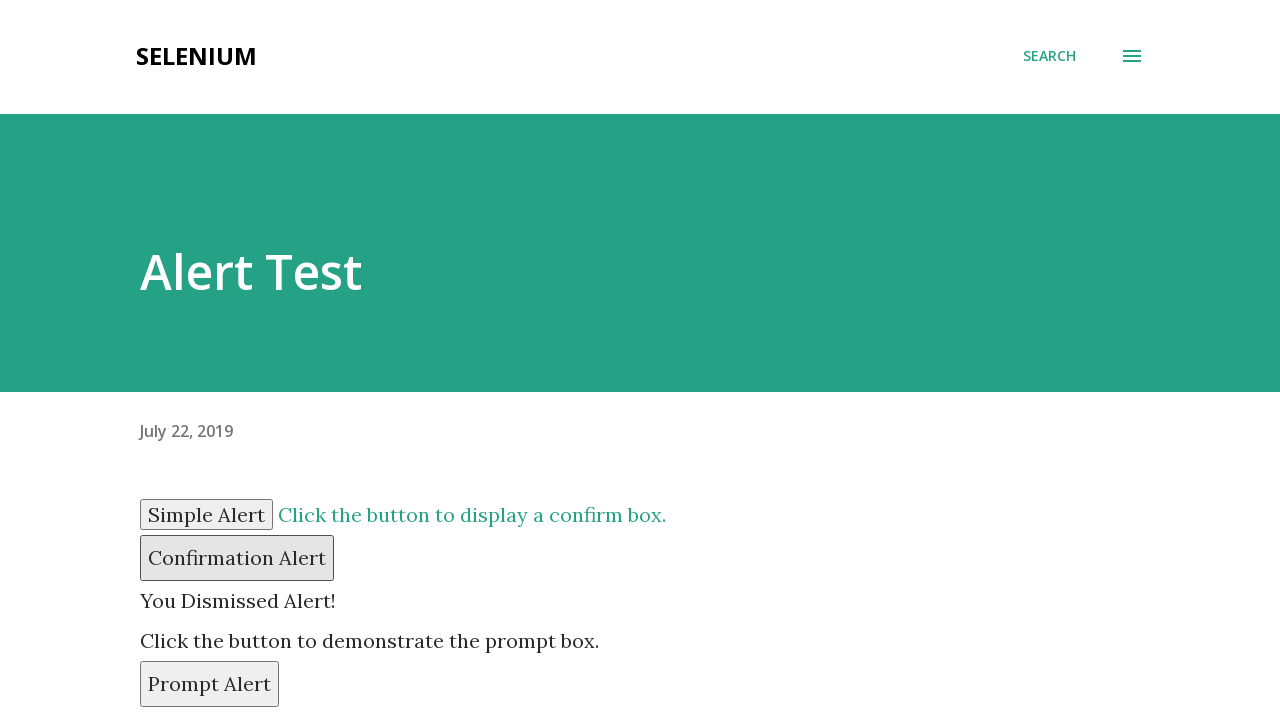

Clicked confirm button again to trigger and dismiss another confirmation alert at (237, 558) on button#confirm
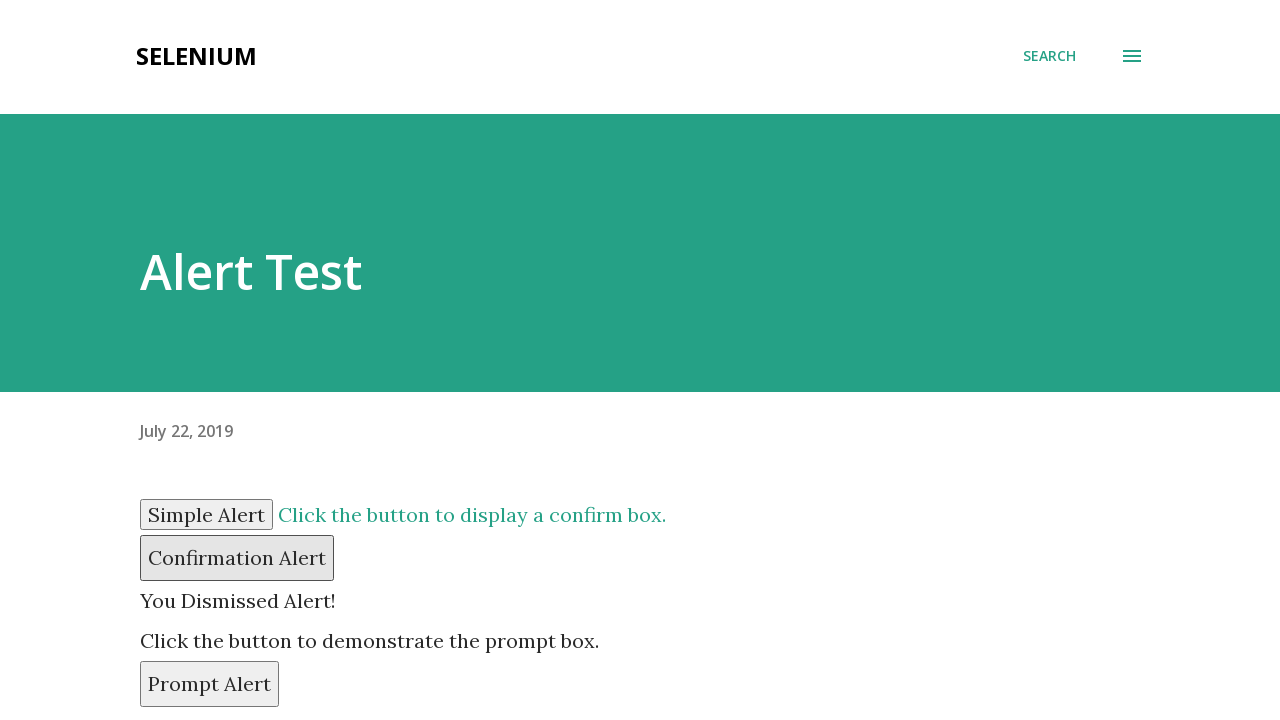

Waited 1 second to ensure dialog was handled
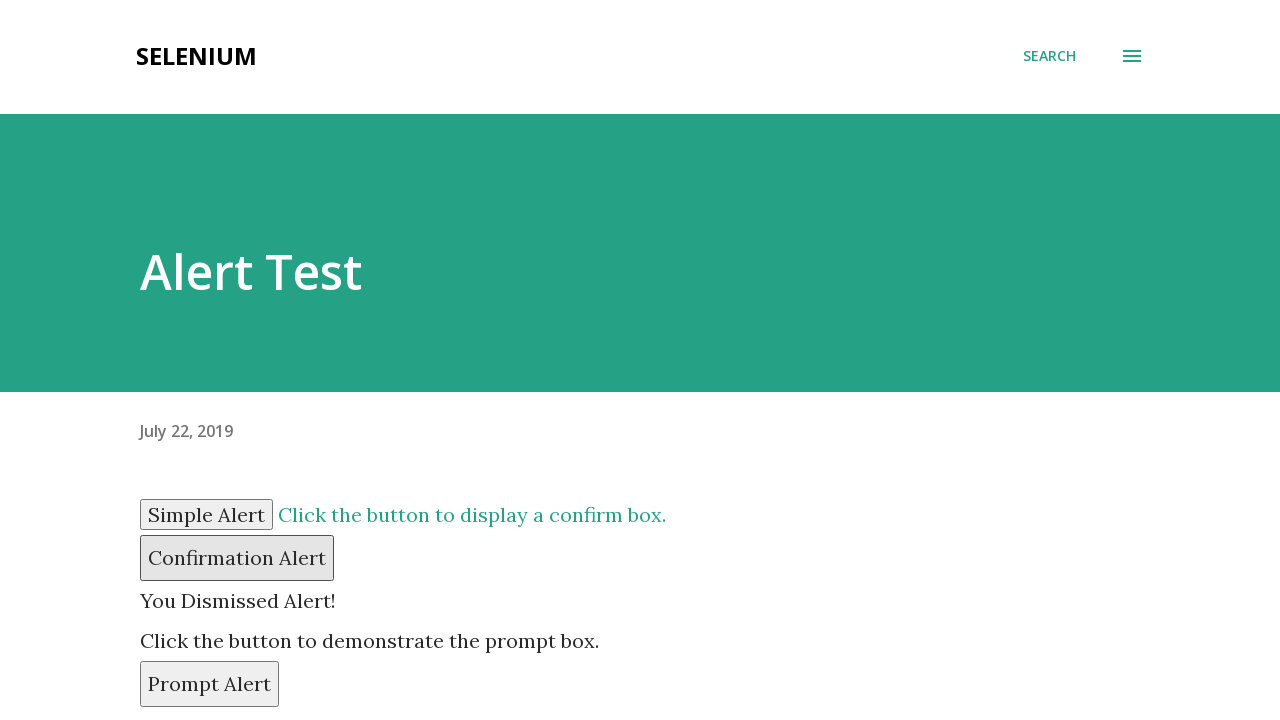

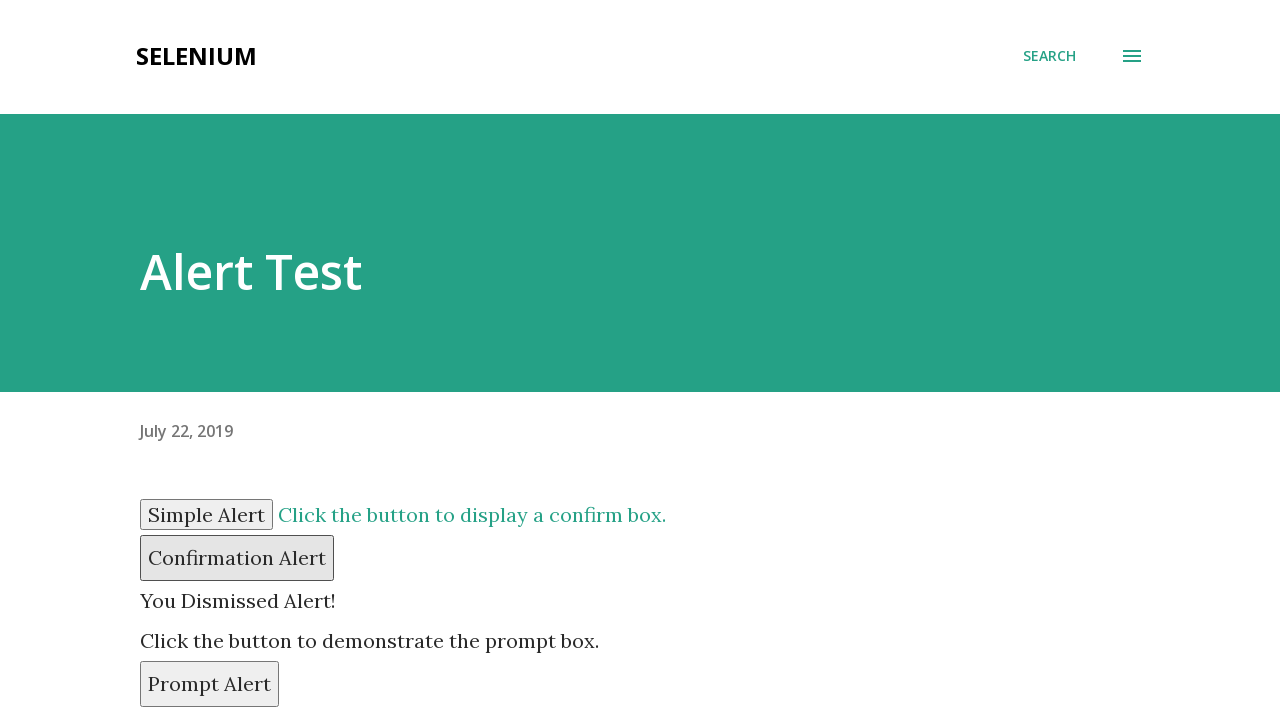